Tests the search functionality on Brit Insurance website by clicking the search button, entering a search query "IFRS 17", verifying search suggestions appear, then pressing Enter to view full search results and validating that all suggestions are present in the results.

Starting URL: https://www.britinsurance.com/

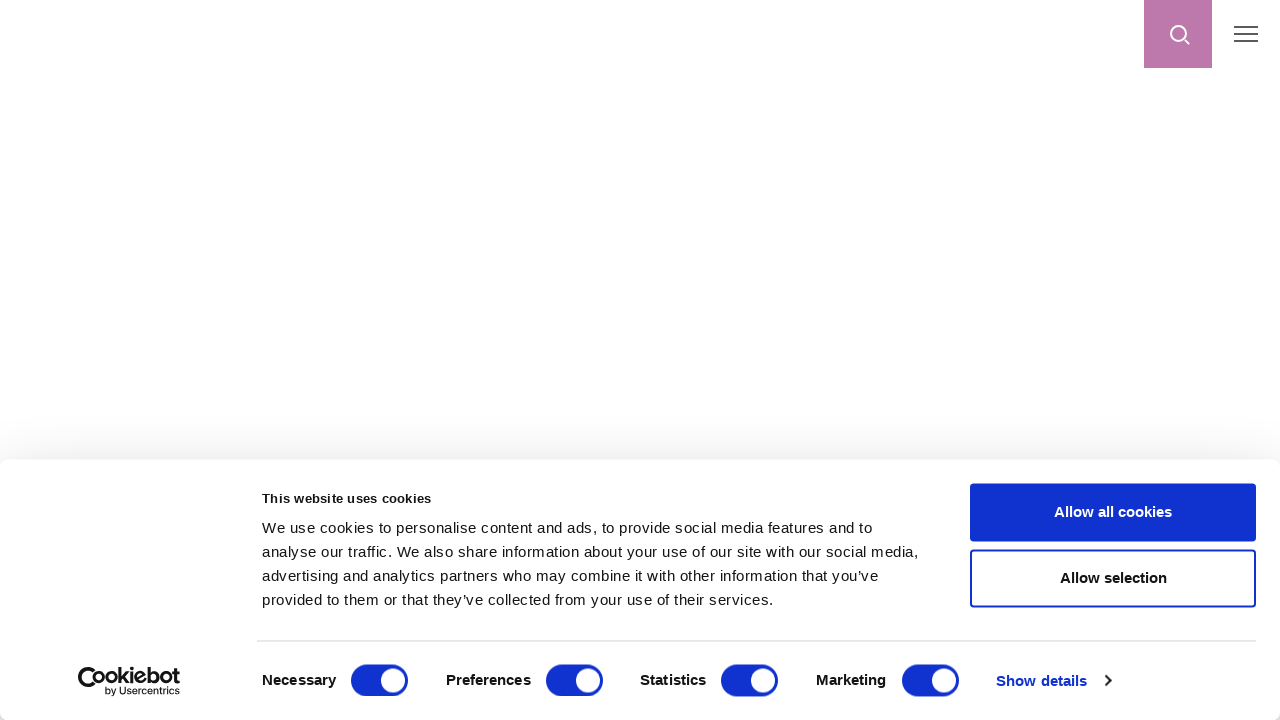

Clicked search button to open search input at (1178, 34) on xpath=//button[@aria-label='Search button']
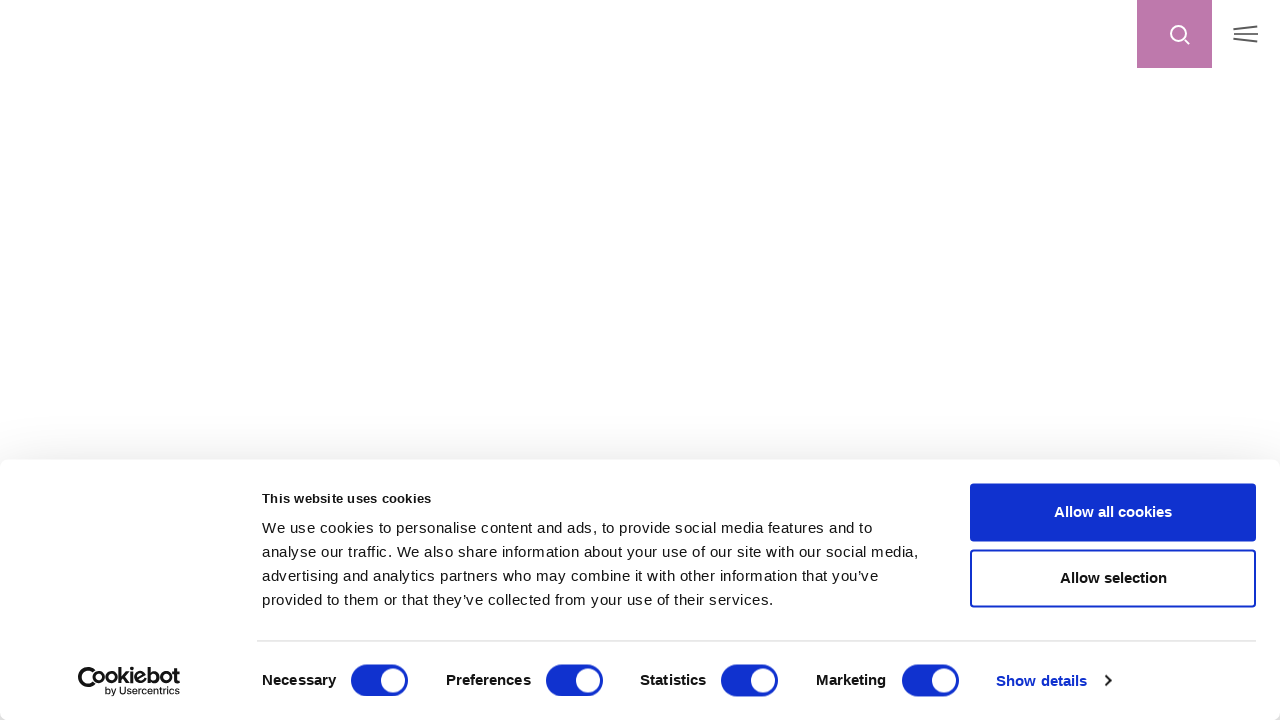

Entered search query 'IFRS 17' in search field on xpath=//input[@name='k']
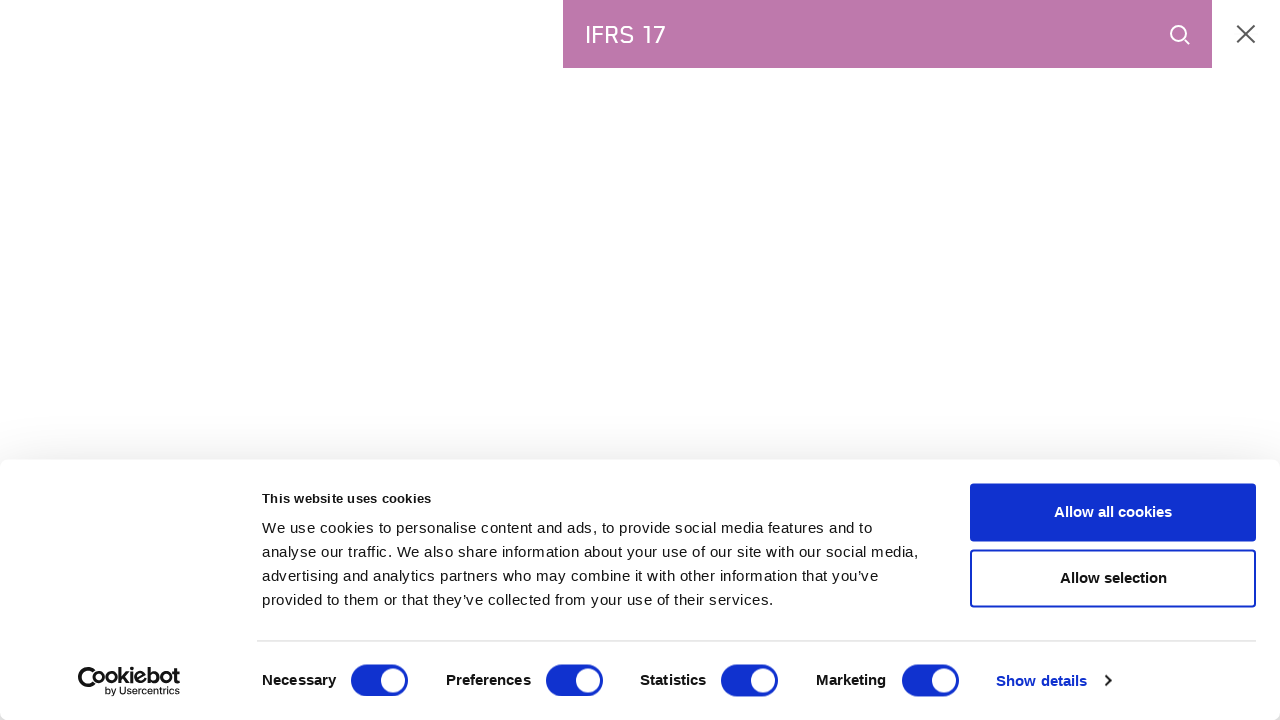

Pressed Space to trigger search suggestions
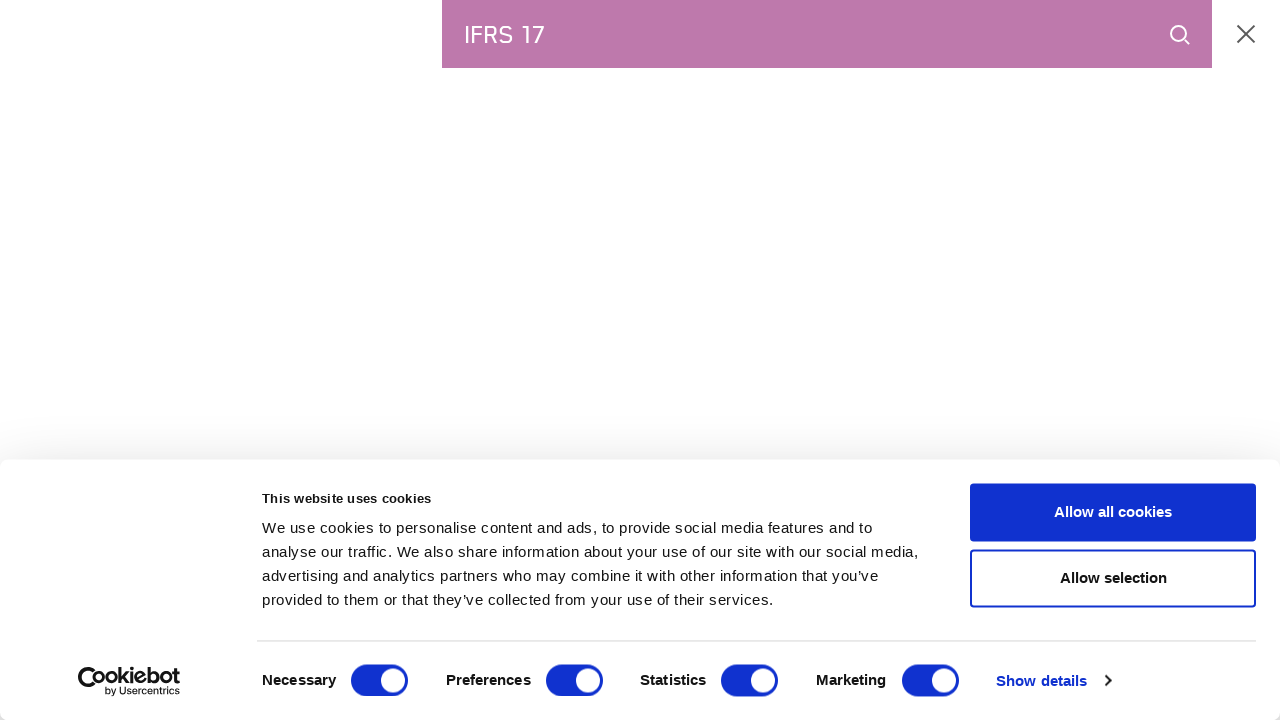

Search suggestions appeared
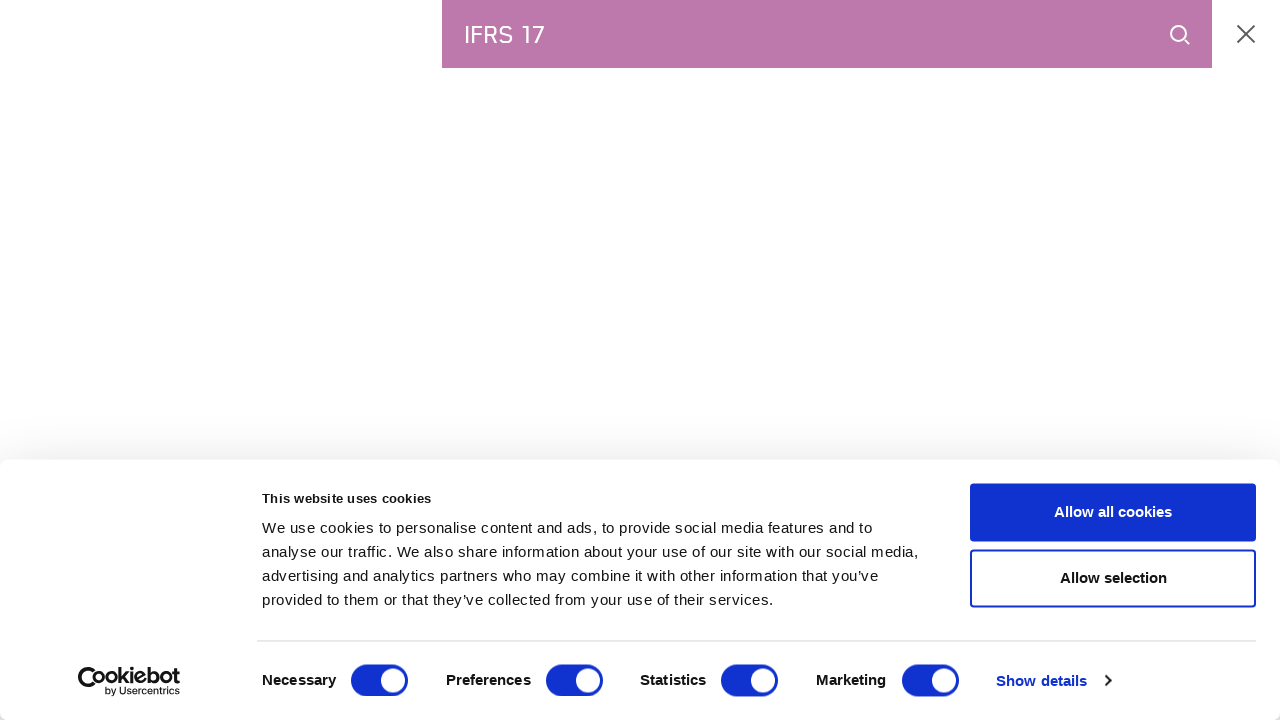

Extracted 0 search suggestions
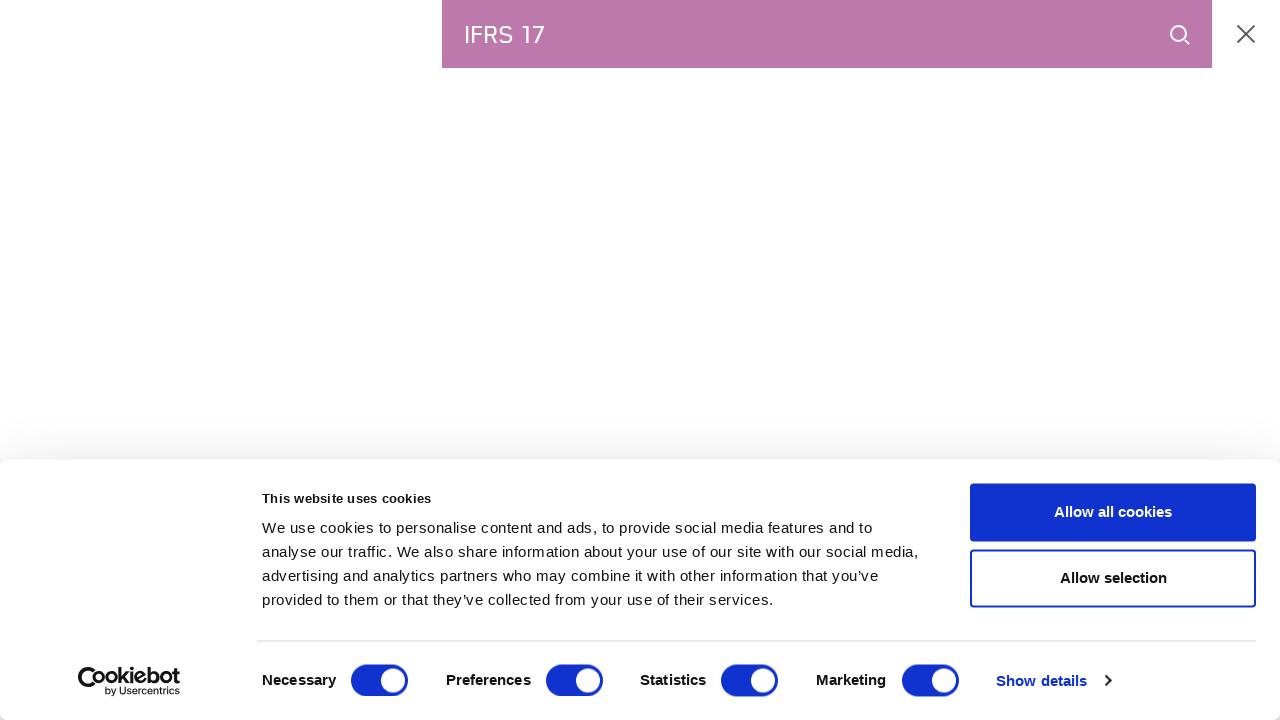

Pressed Enter to submit search query
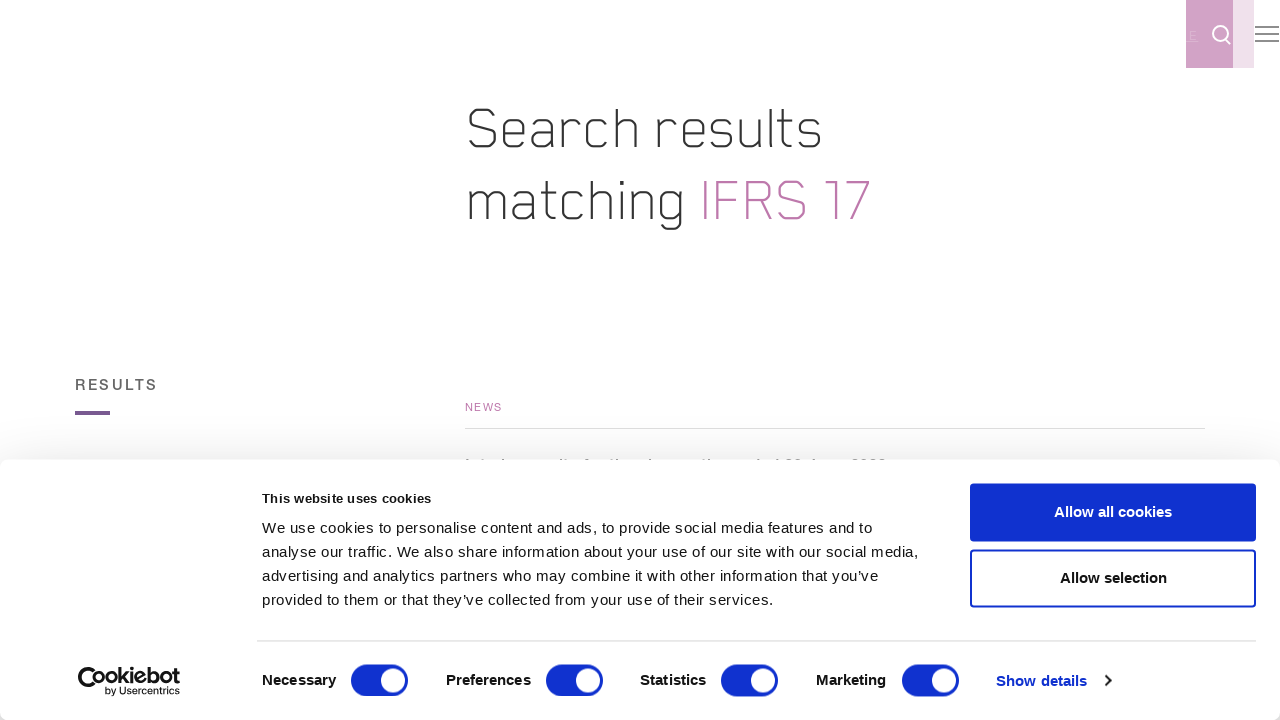

Search results page loaded
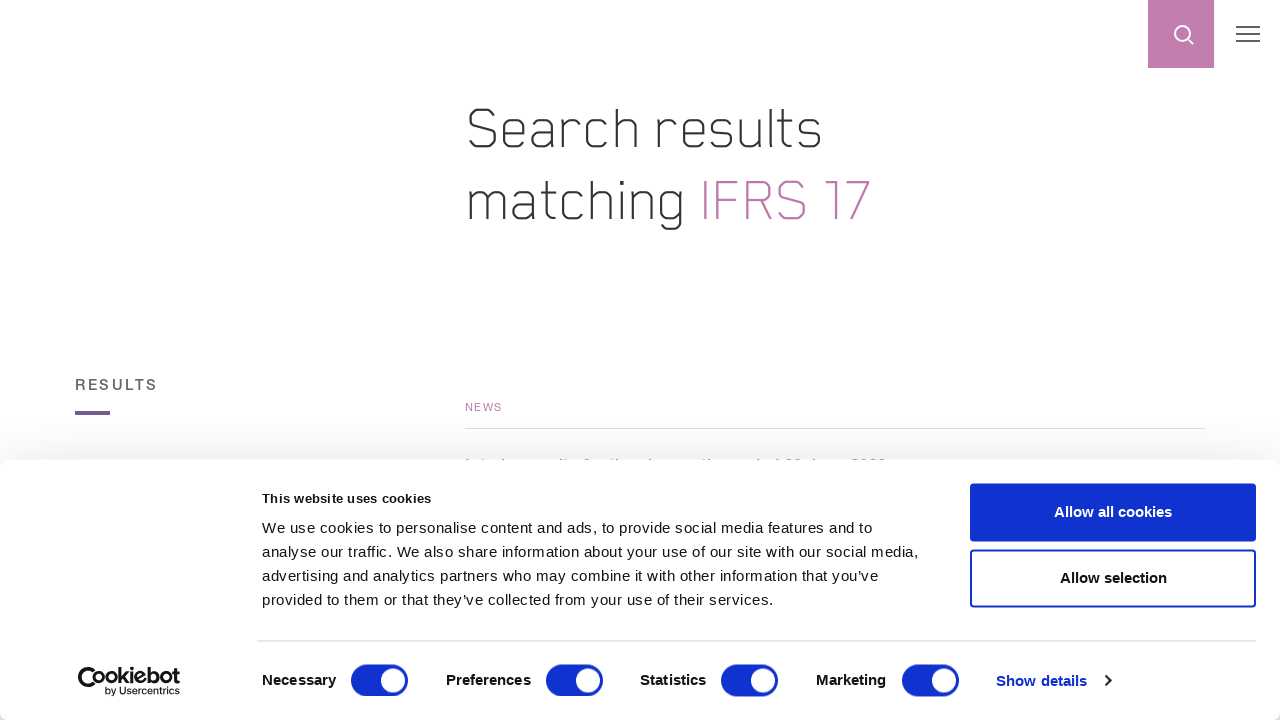

Extracted 7 search results from results page
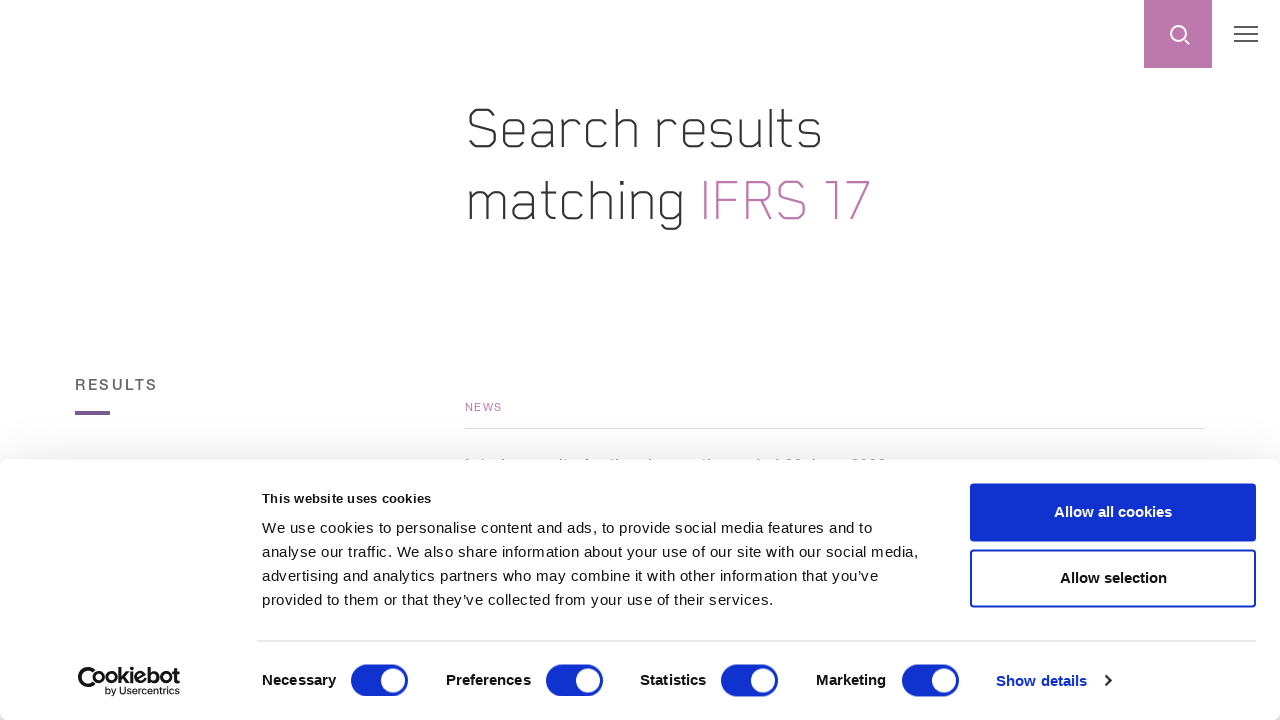

Verified that all search suggestions are present in the search results
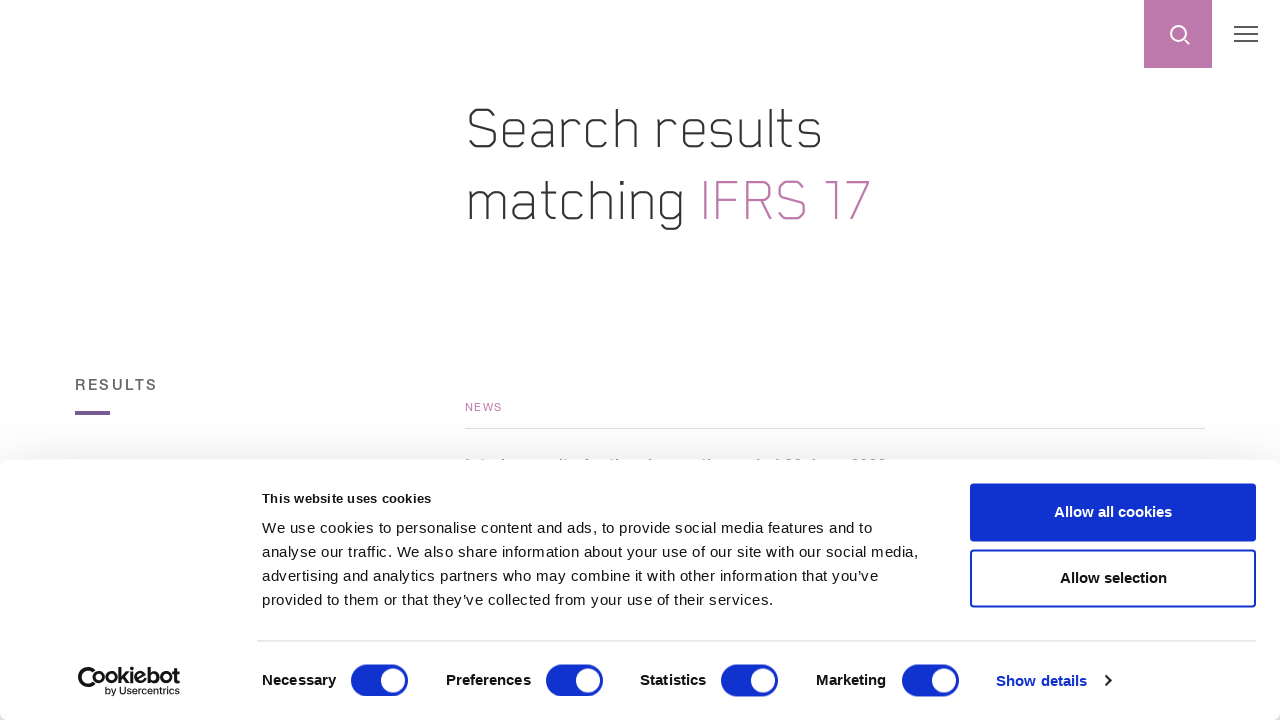

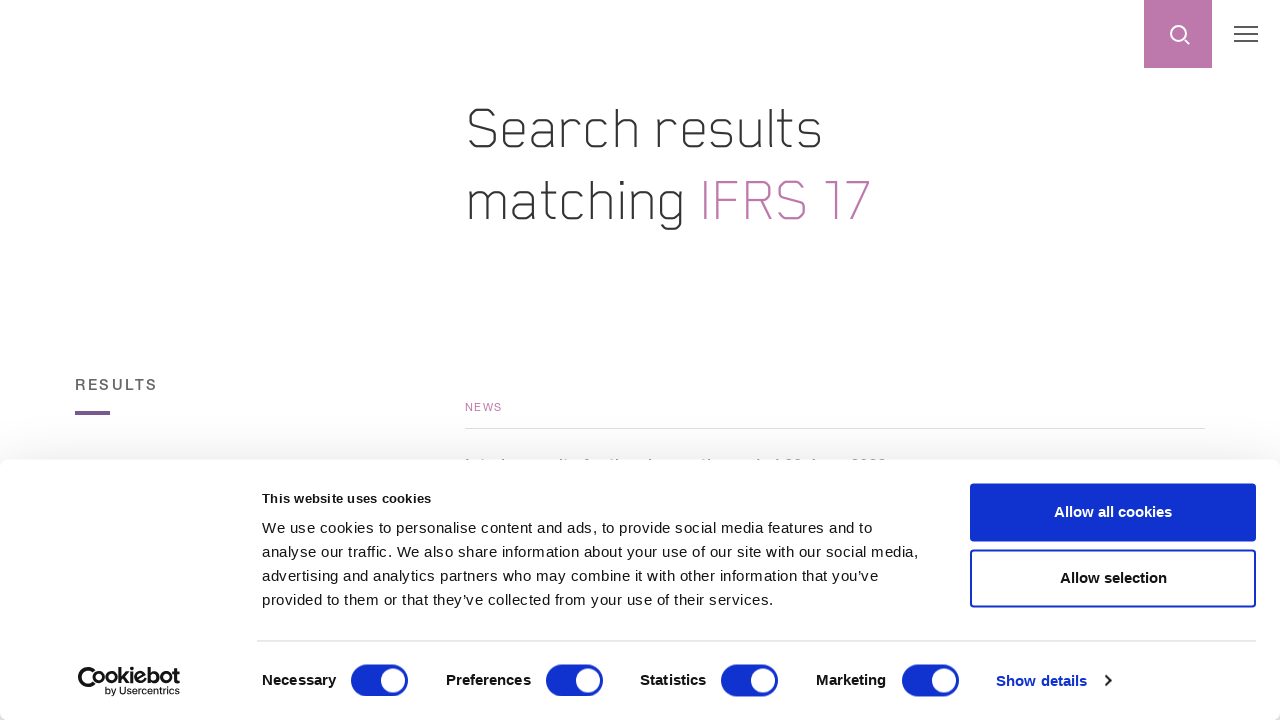